Tests the jQuery UI accordion widget by iterating through collapsible sections and clicking to expand any that are collapsed, verifying the accordion functionality works correctly.

Starting URL: https://jqueryui.com/accordion/#collapsible

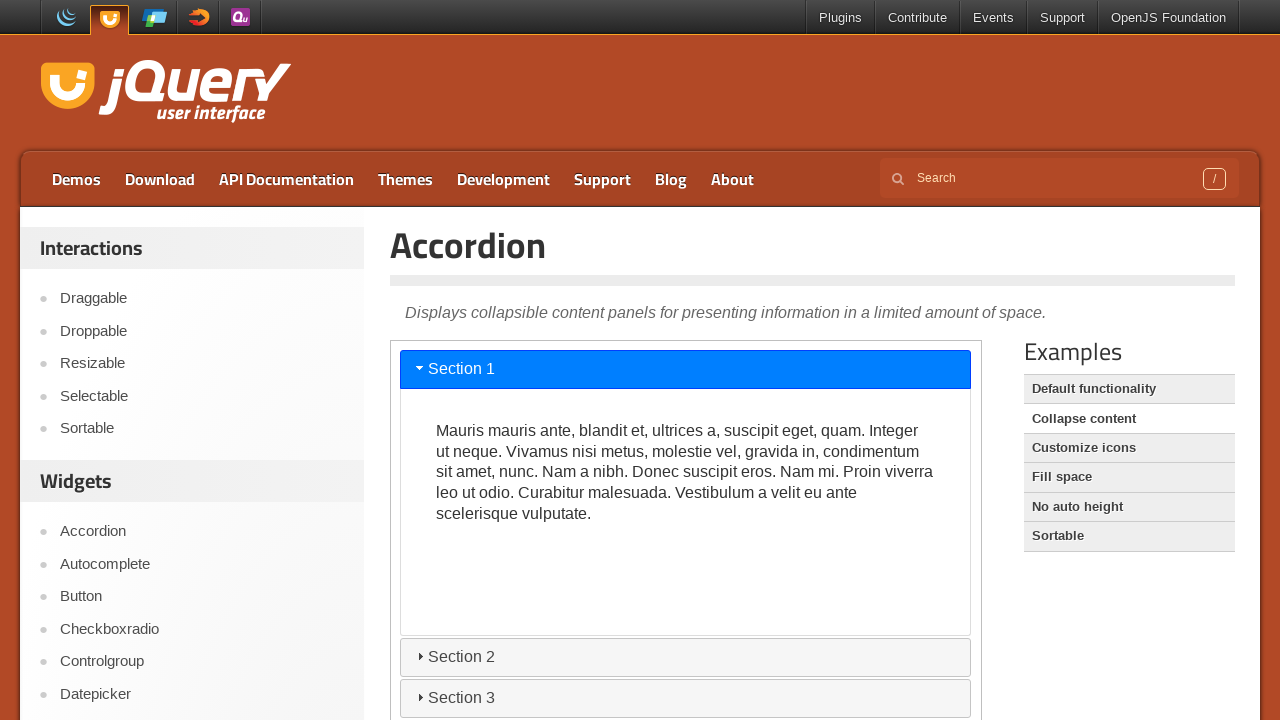

Located iframe containing accordion demo
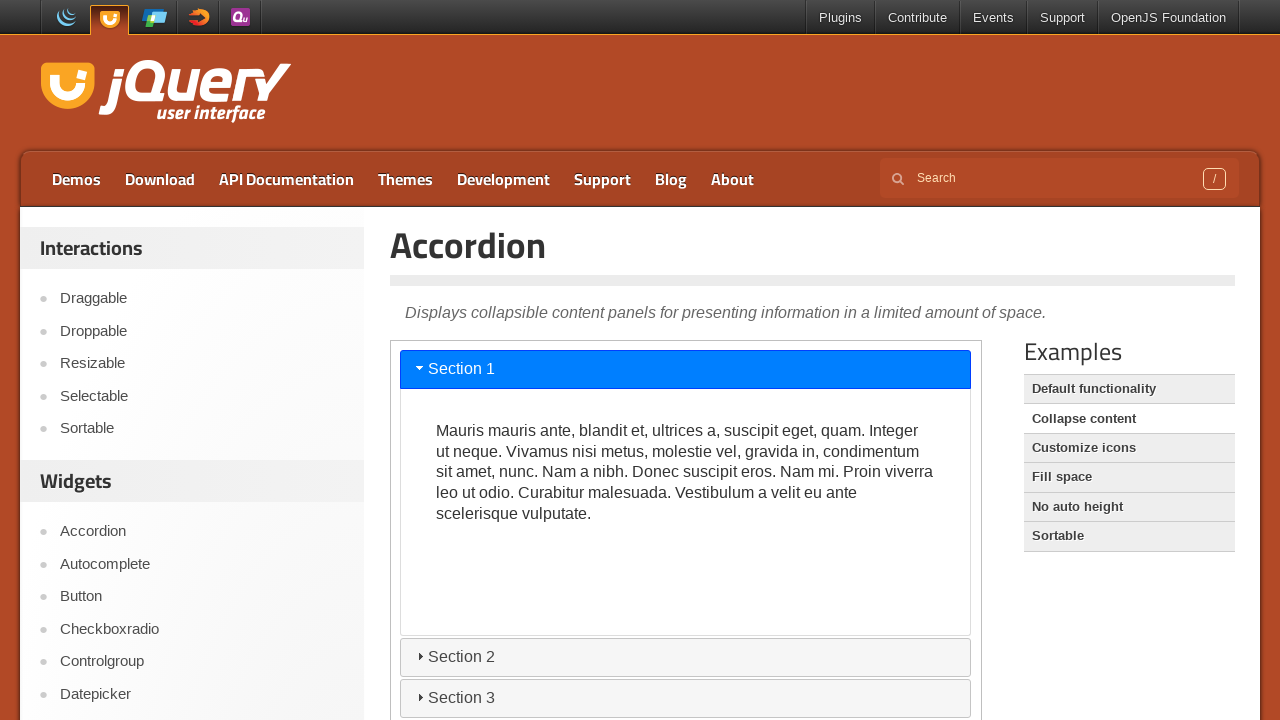

Located panel for Section 1 with selector #ui-id-2
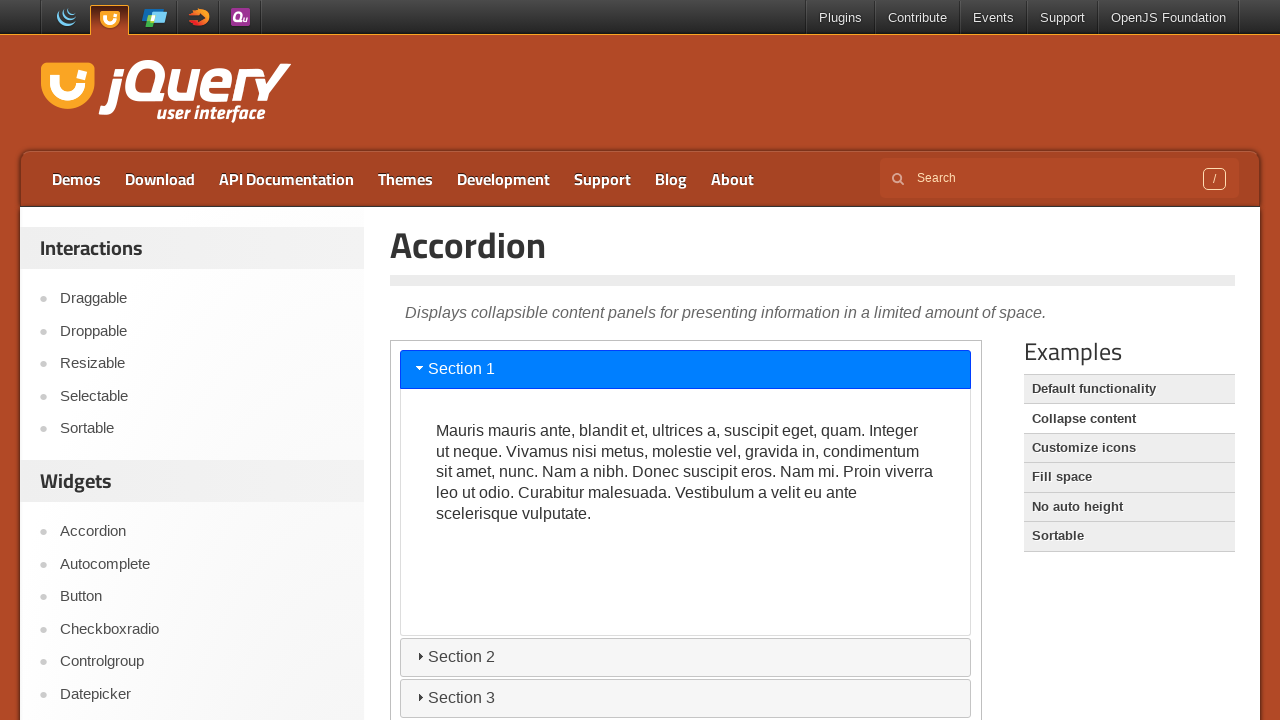

Retrieved aria-hidden attribute for Section 1: false
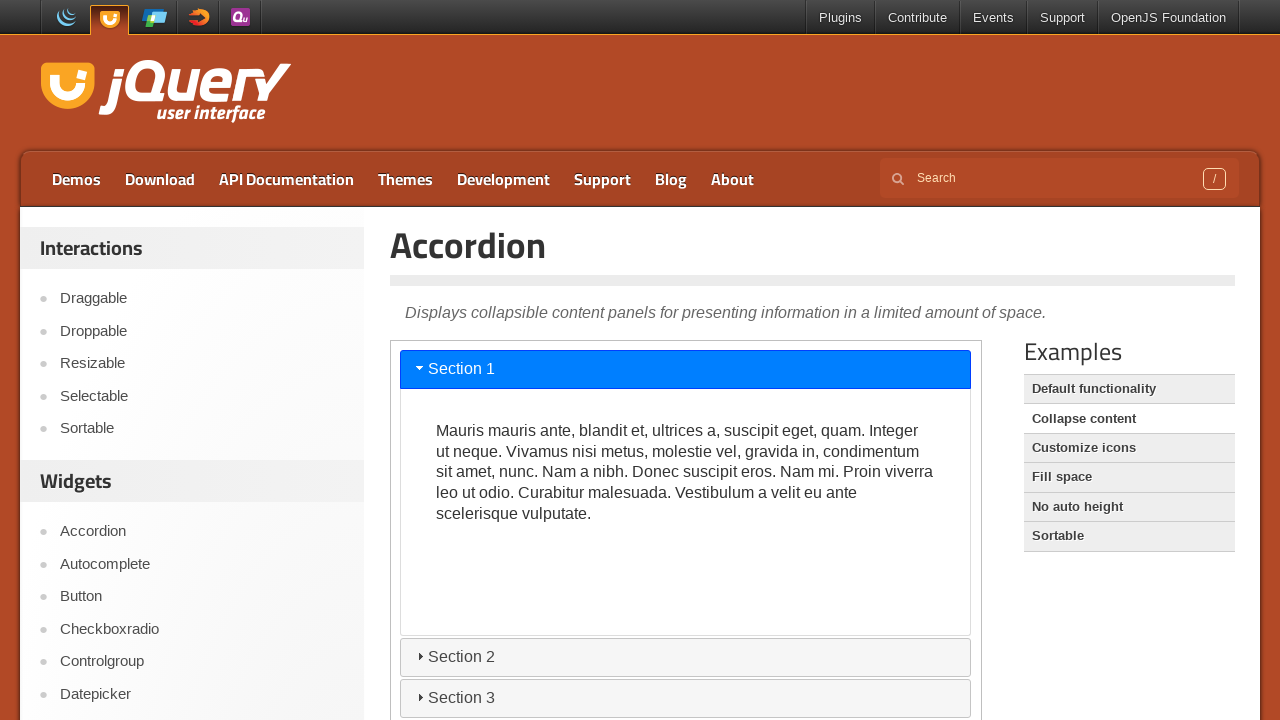

Located panel for Section 2 with selector #ui-id-4
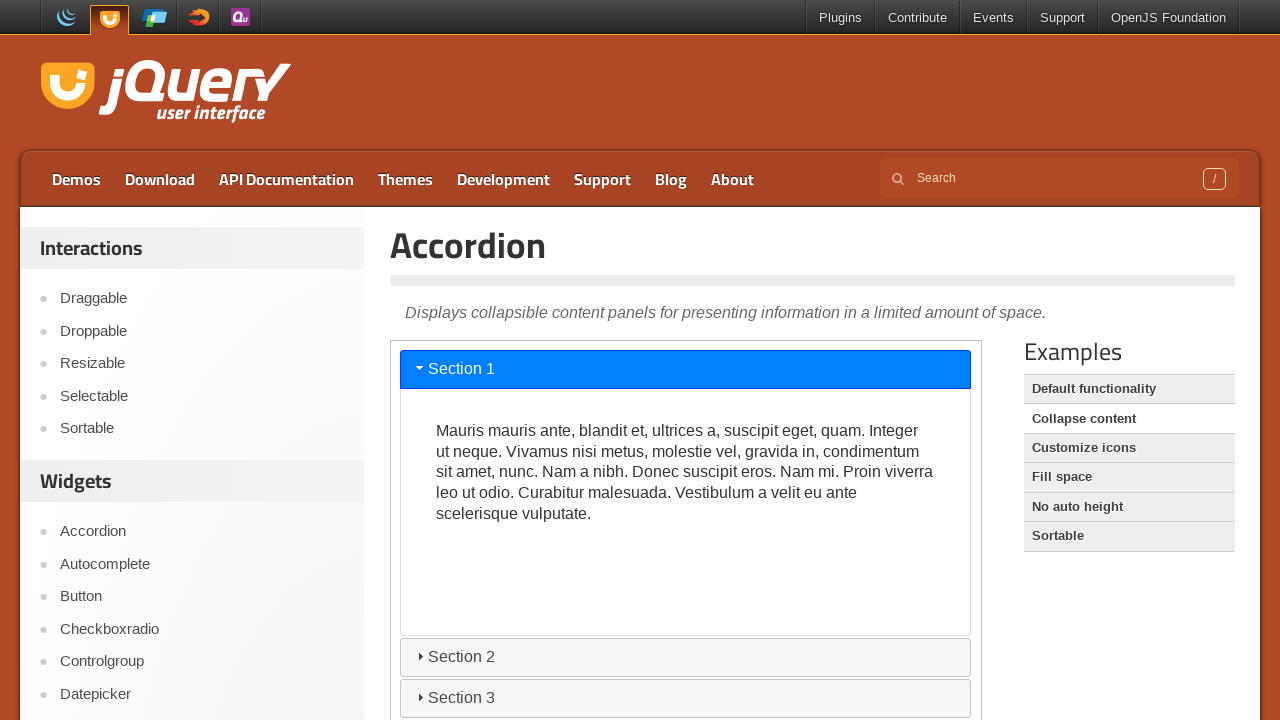

Retrieved aria-hidden attribute for Section 2: true
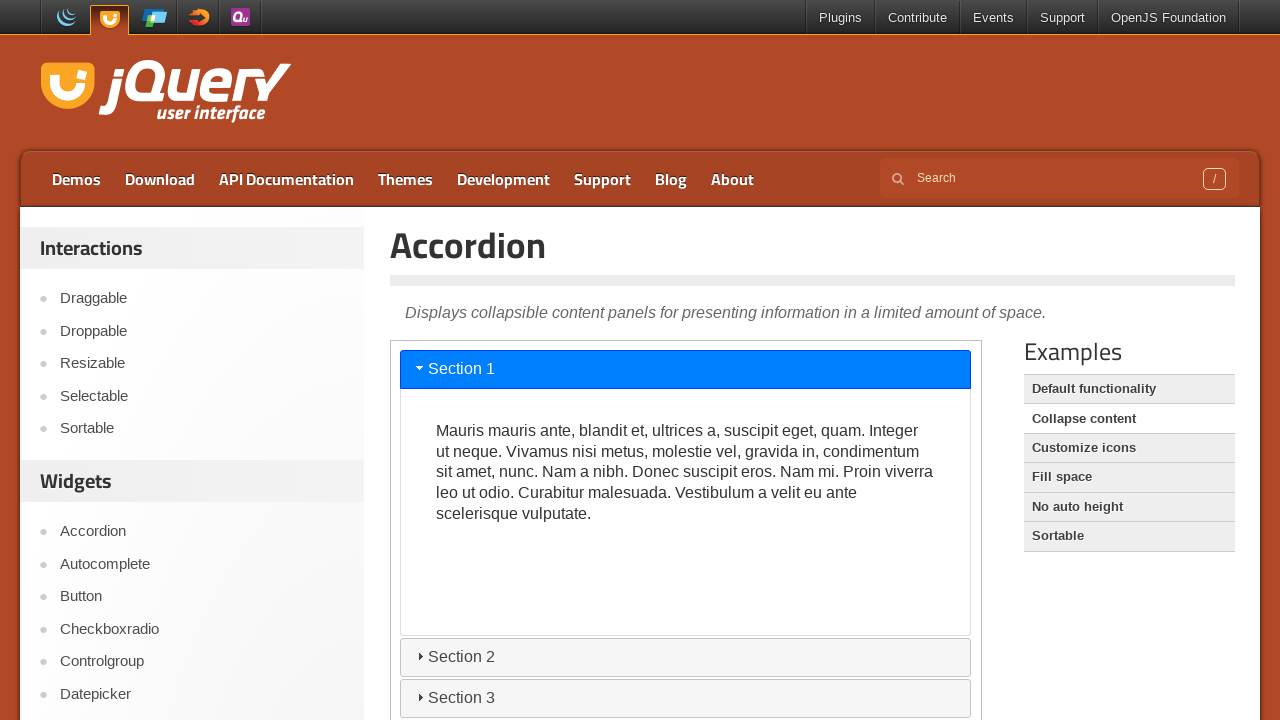

Clicked tab to expand Section 2 at (686, 657) on iframe >> internal:control=enter-frame >> internal:role=tab[name="Section 2"i]
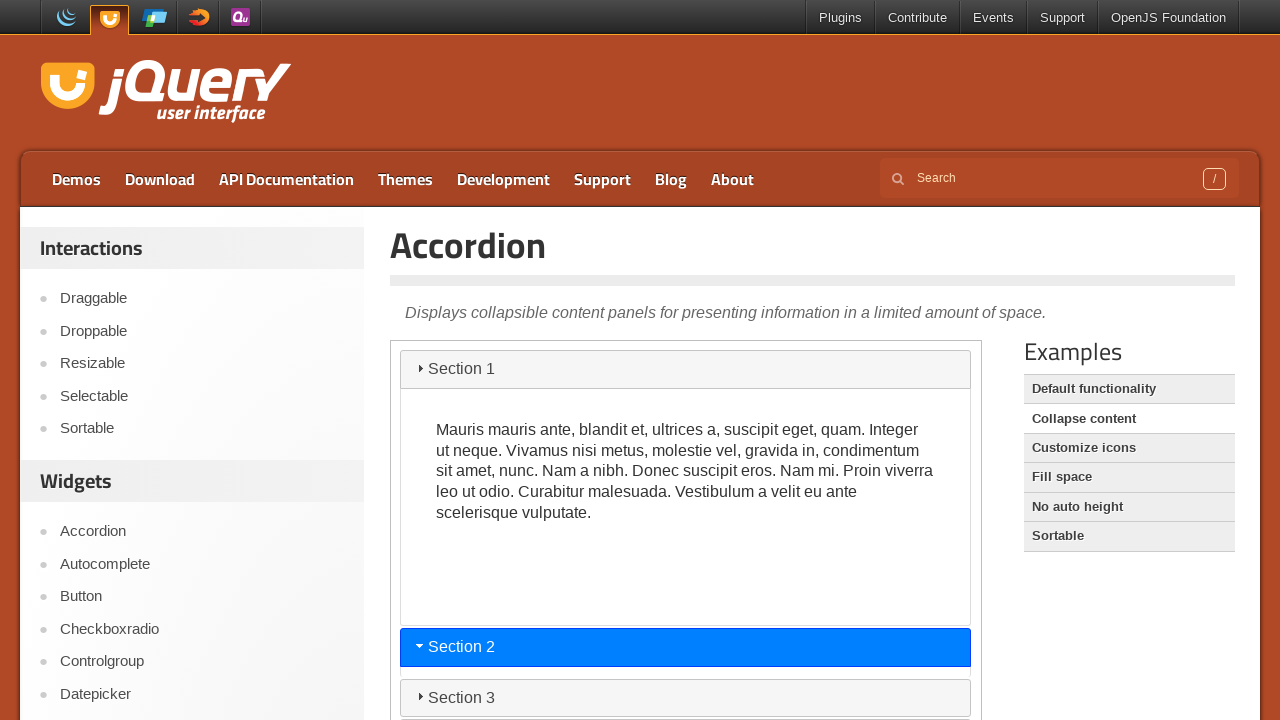

Verified Section 2 panel is now visible
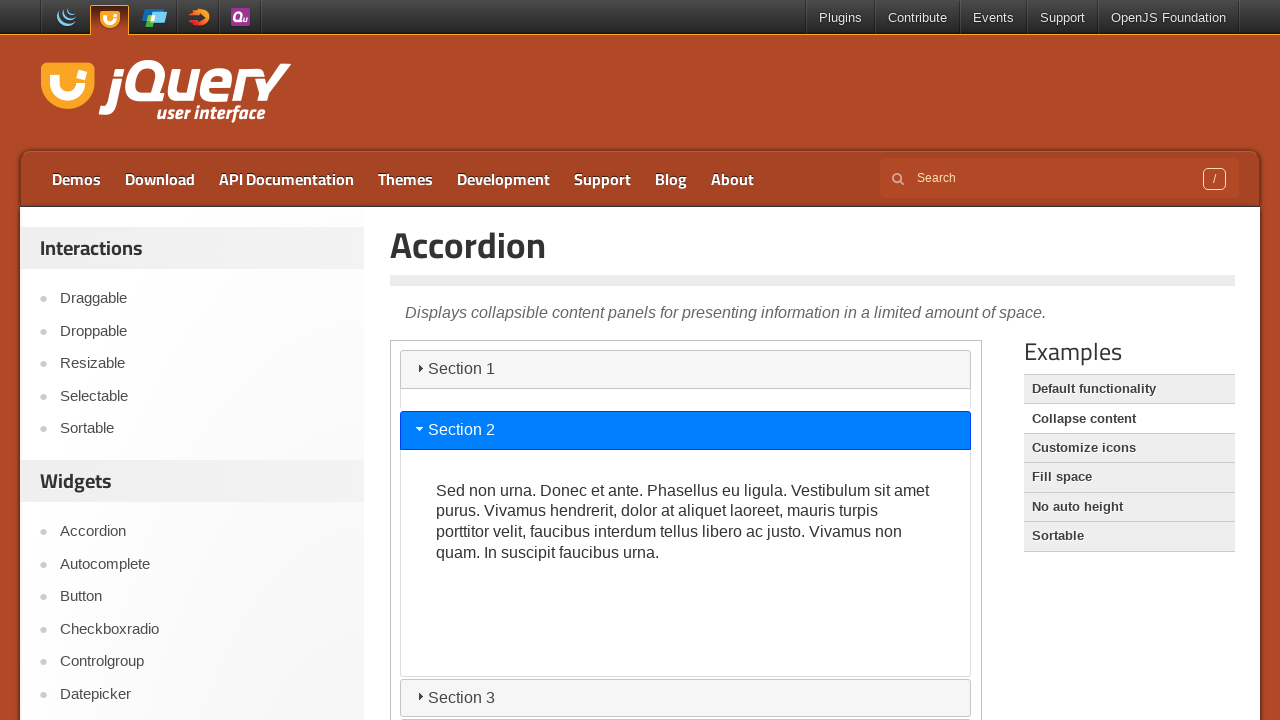

Located panel for Section 3 with selector #ui-id-6
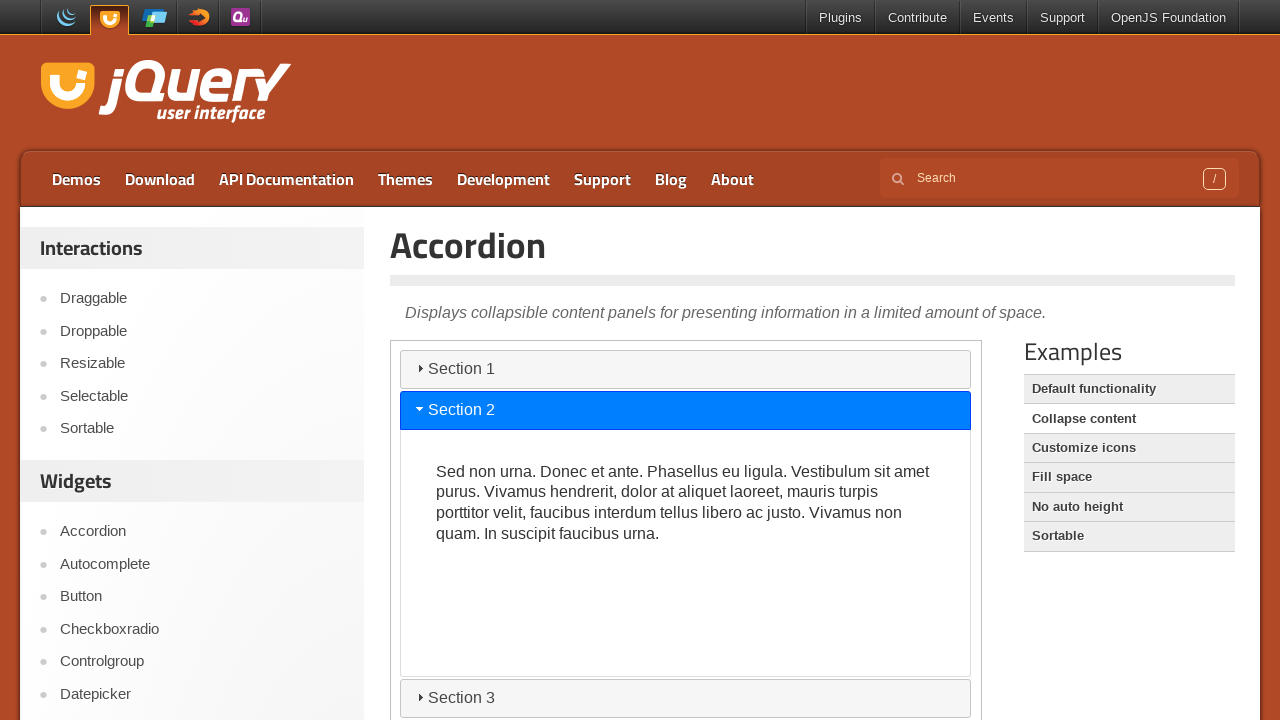

Retrieved aria-hidden attribute for Section 3: true
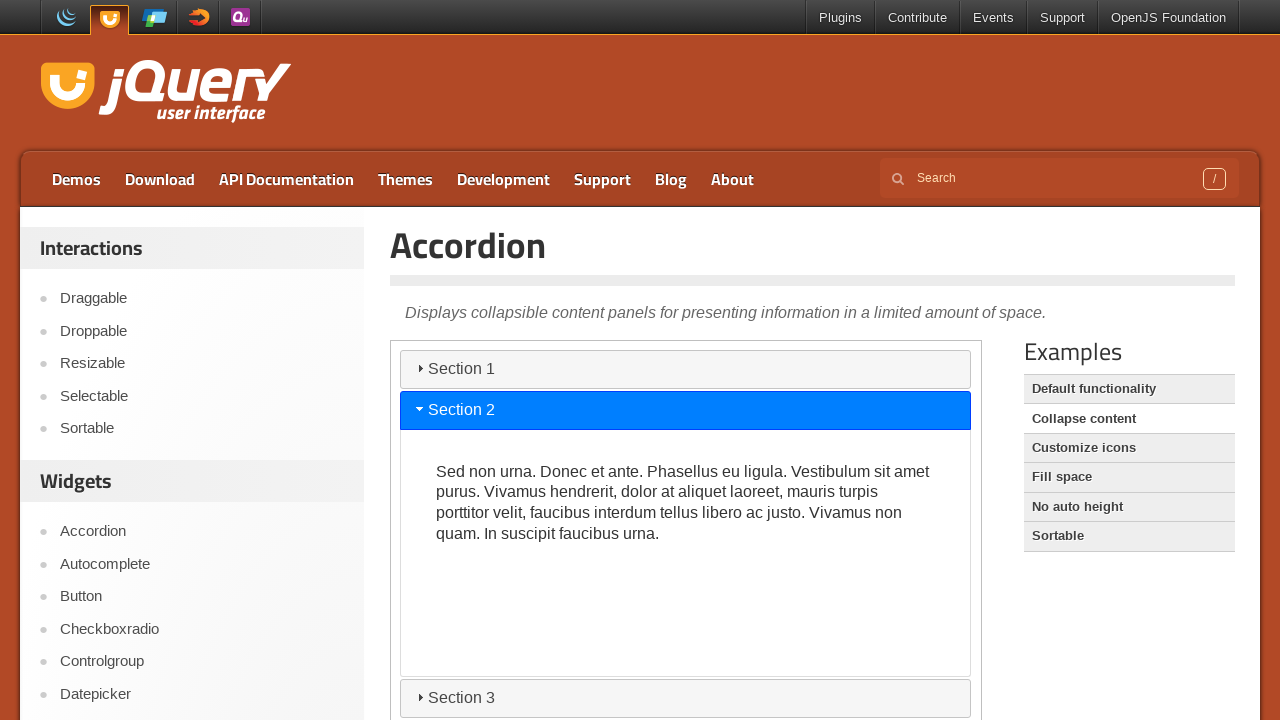

Clicked tab to expand Section 3 at (686, 698) on iframe >> internal:control=enter-frame >> internal:role=tab[name="Section 3"i]
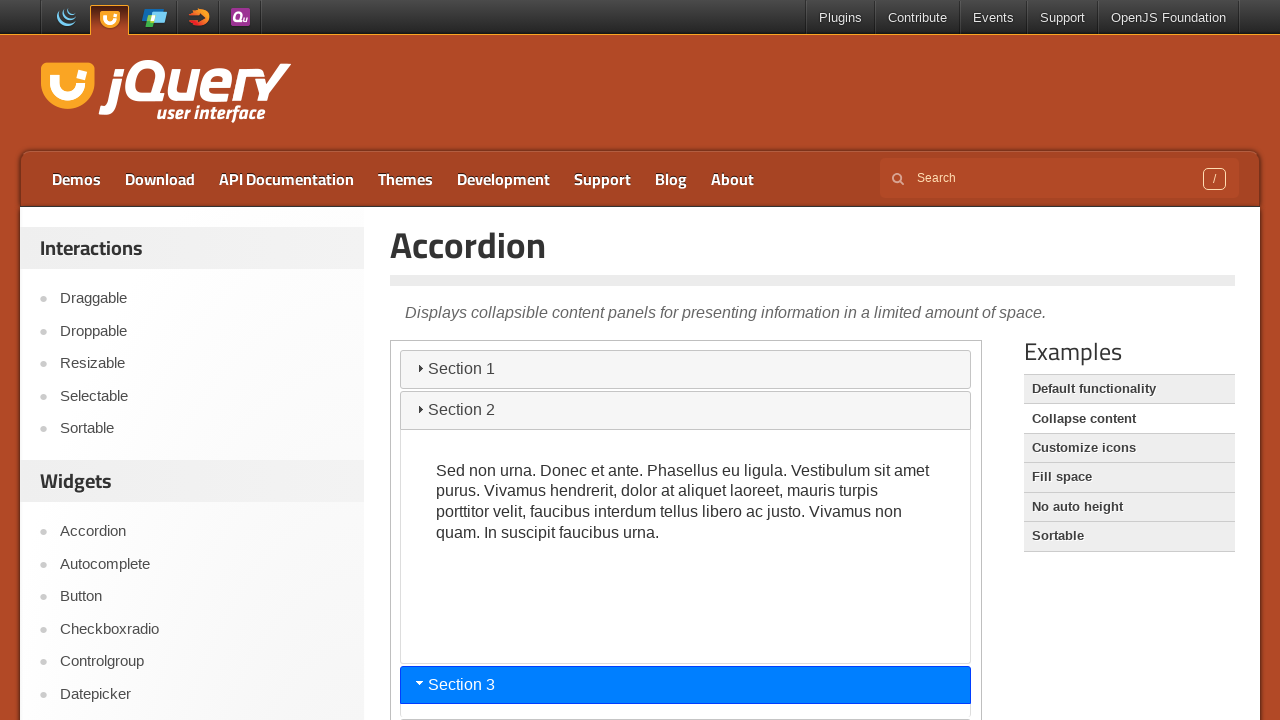

Verified Section 3 panel is now visible
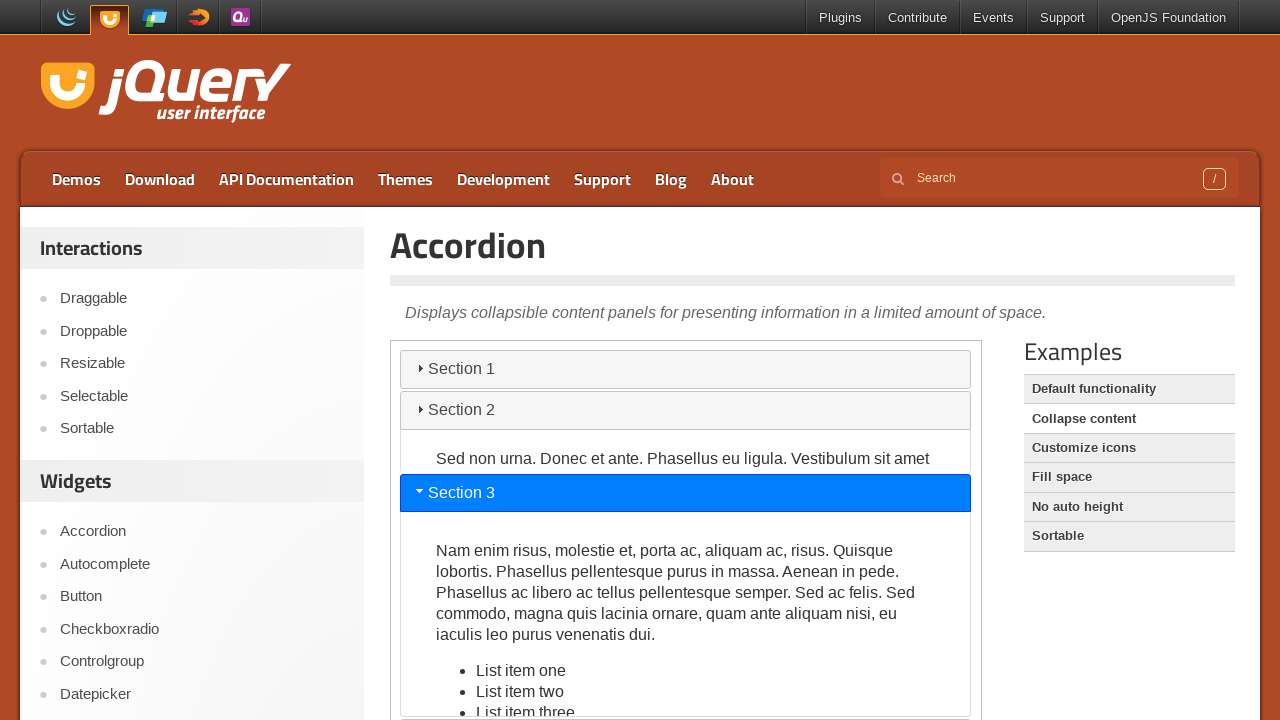

Located panel for Section 4 with selector #ui-id-8
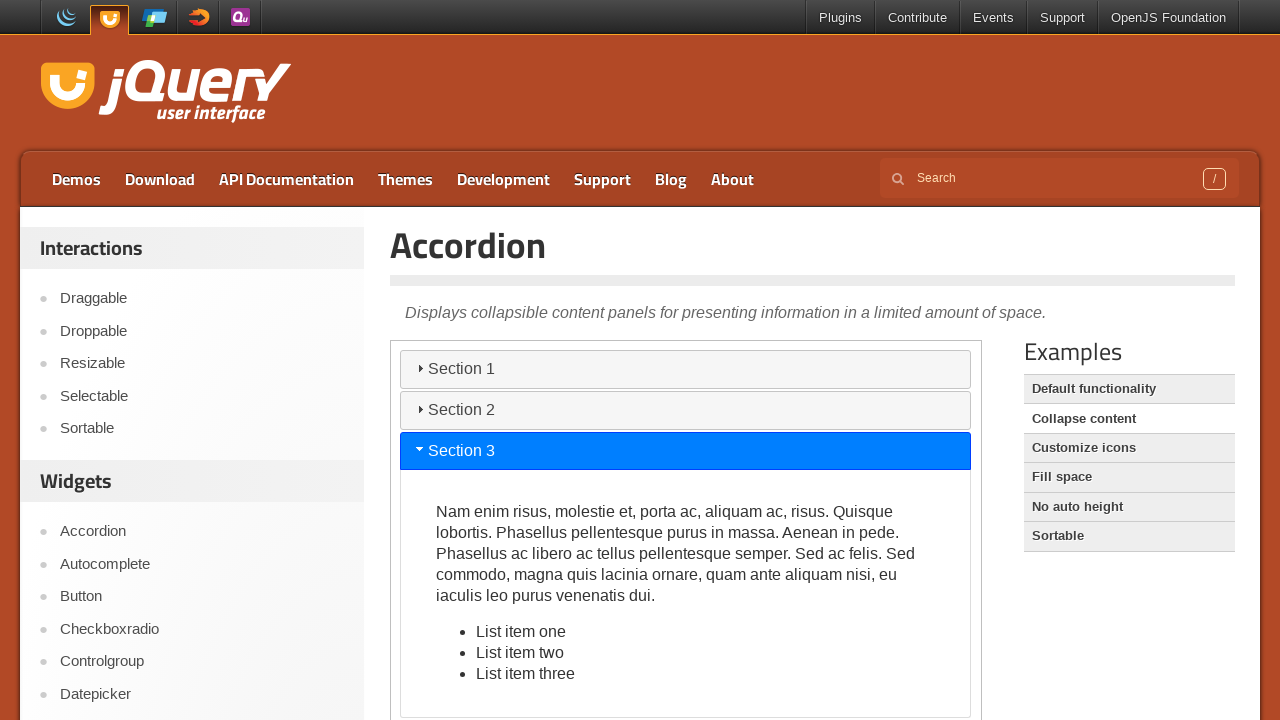

Retrieved aria-hidden attribute for Section 4: true
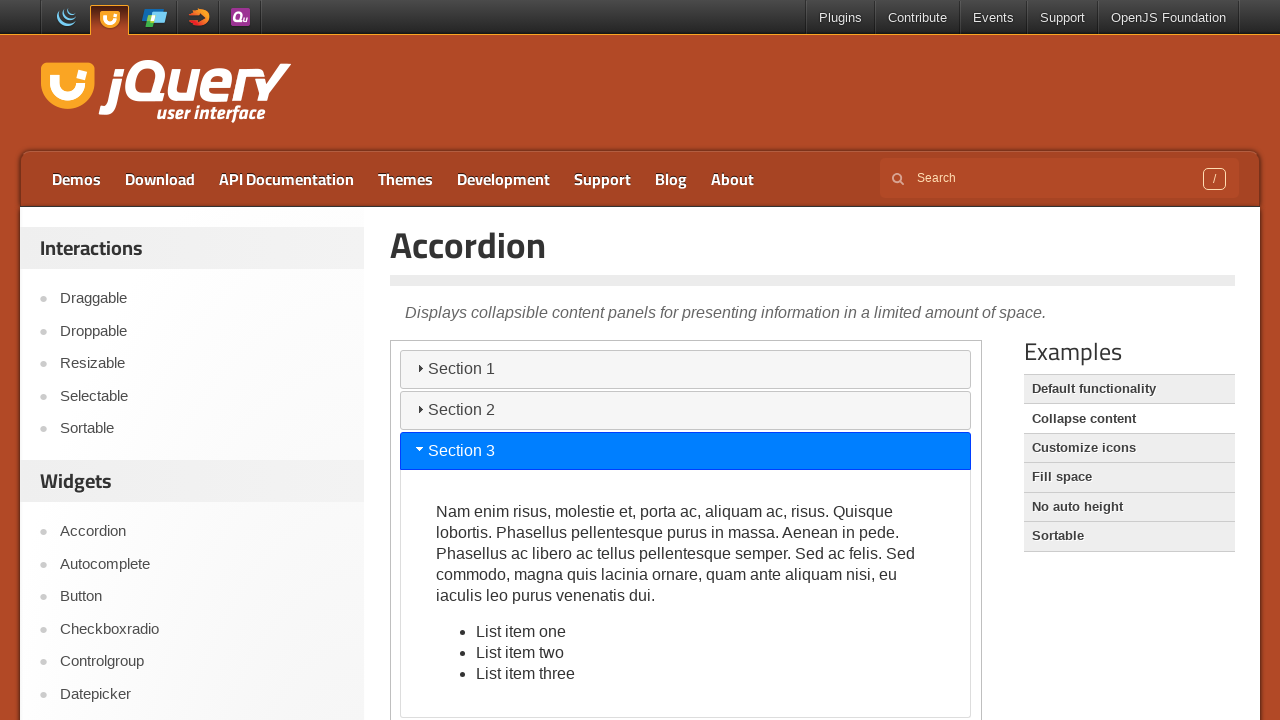

Clicked tab to expand Section 4 at (686, 701) on iframe >> internal:control=enter-frame >> internal:role=tab[name="Section 4"i]
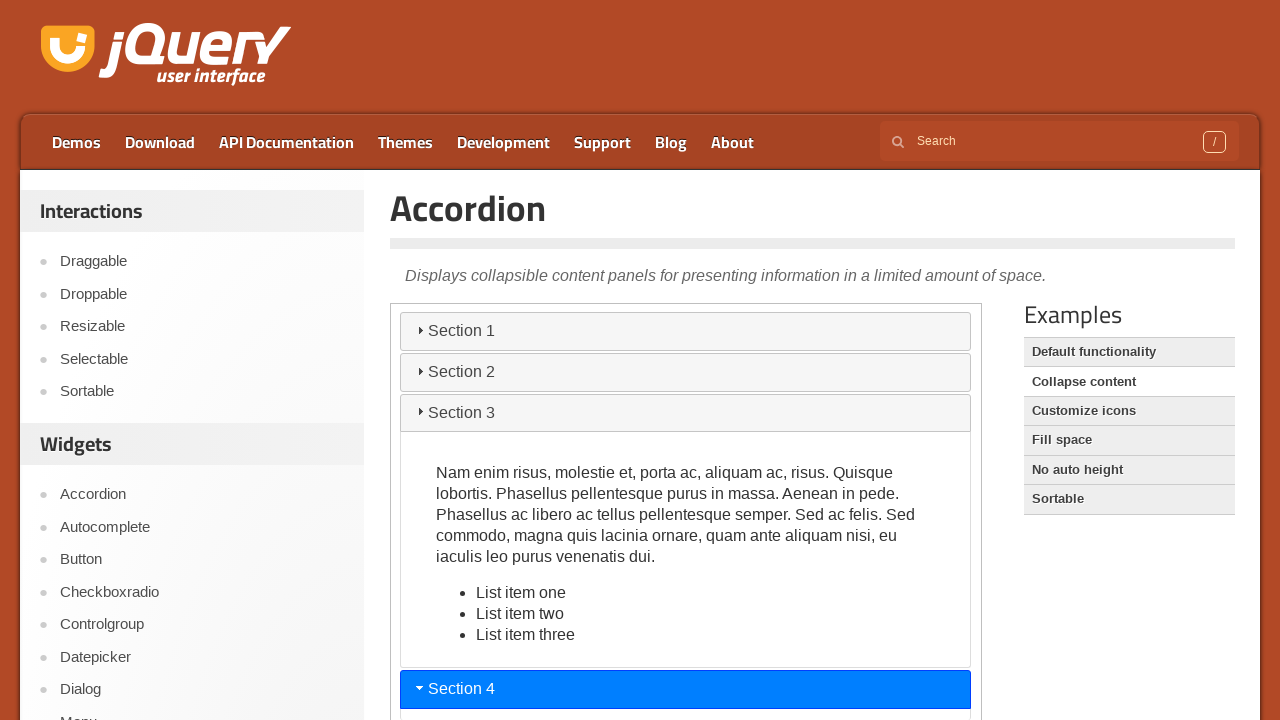

Verified Section 4 panel is now visible
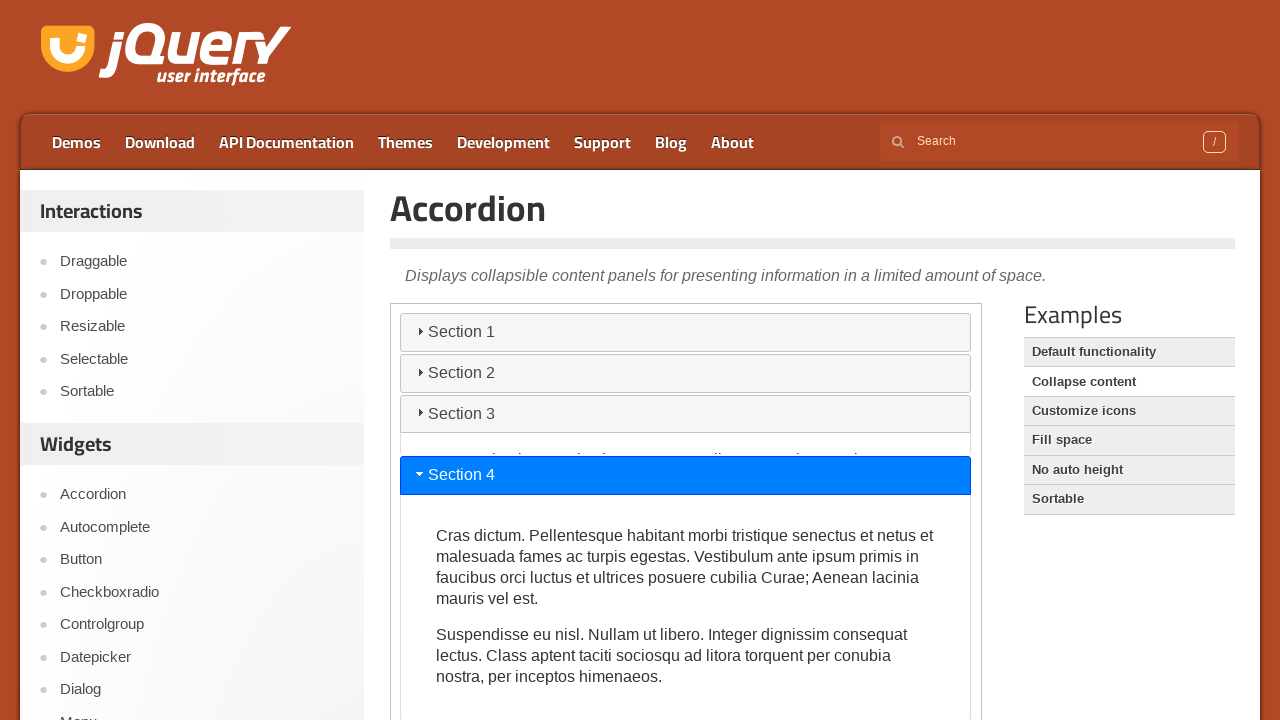

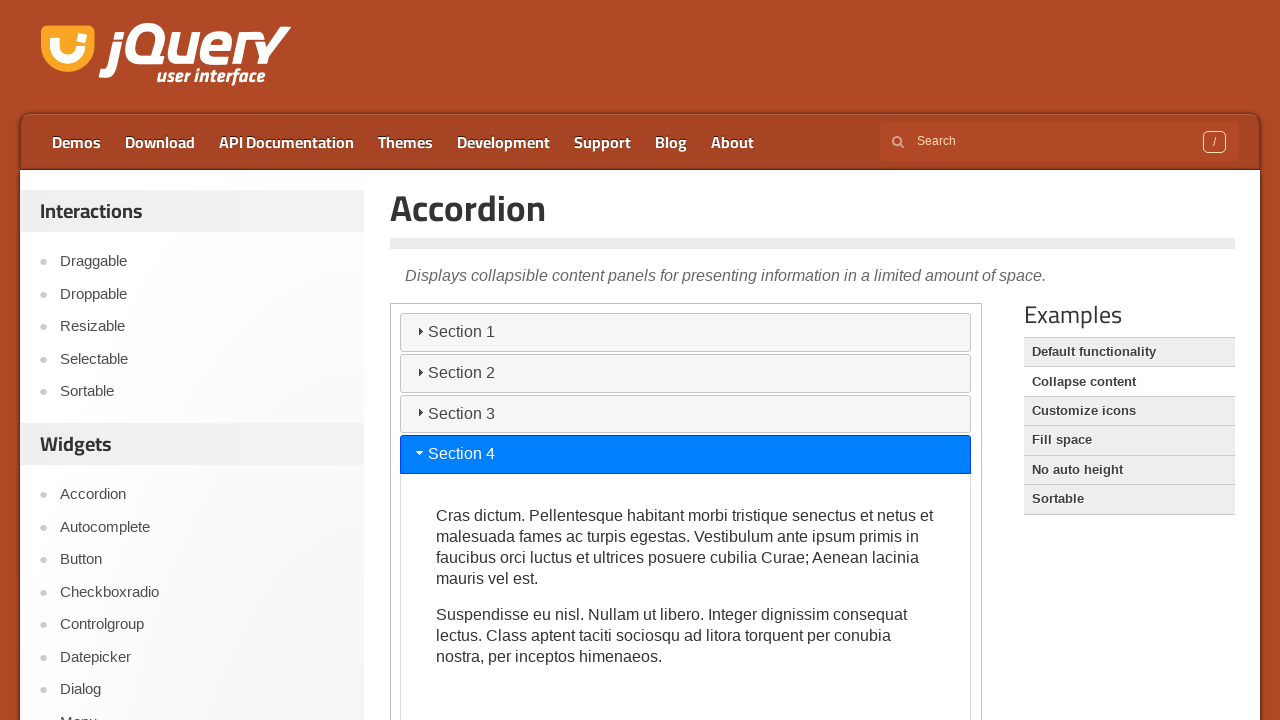